Navigates to the Demoblaze homepage and waits for the page to load

Starting URL: https://www.demoblaze.com/index.html

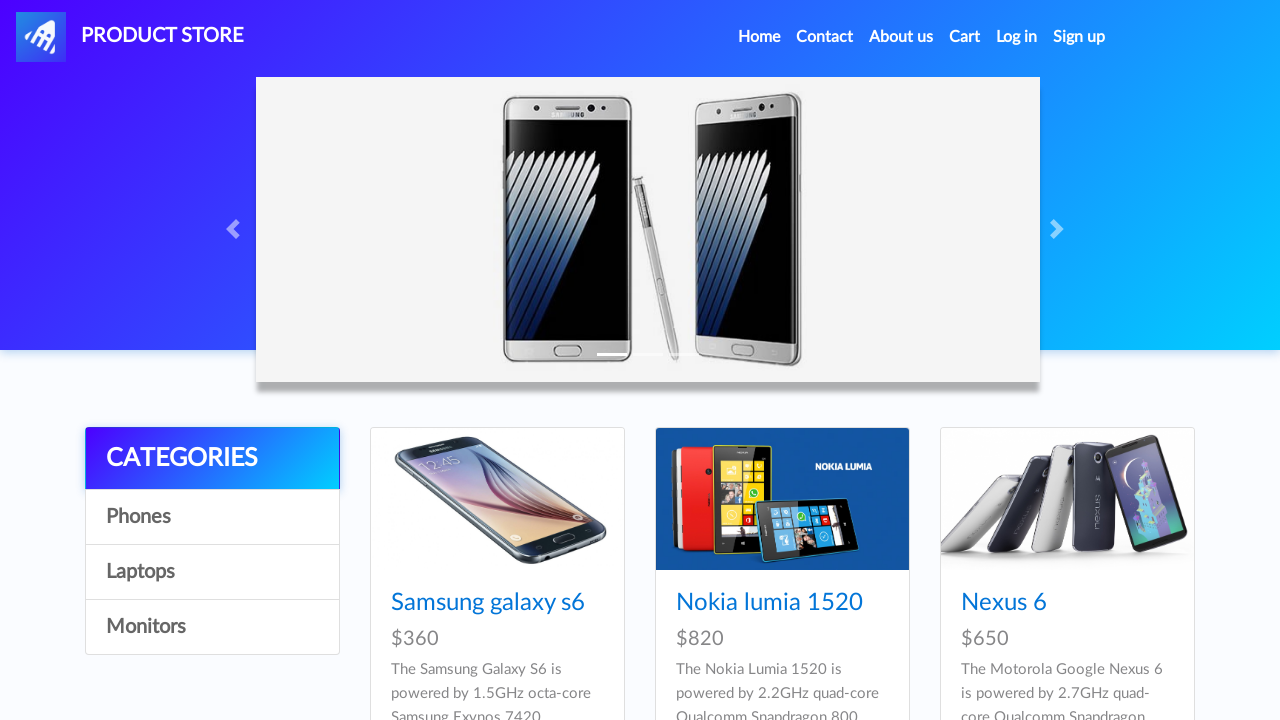

Waited for Demoblaze homepage to fully load
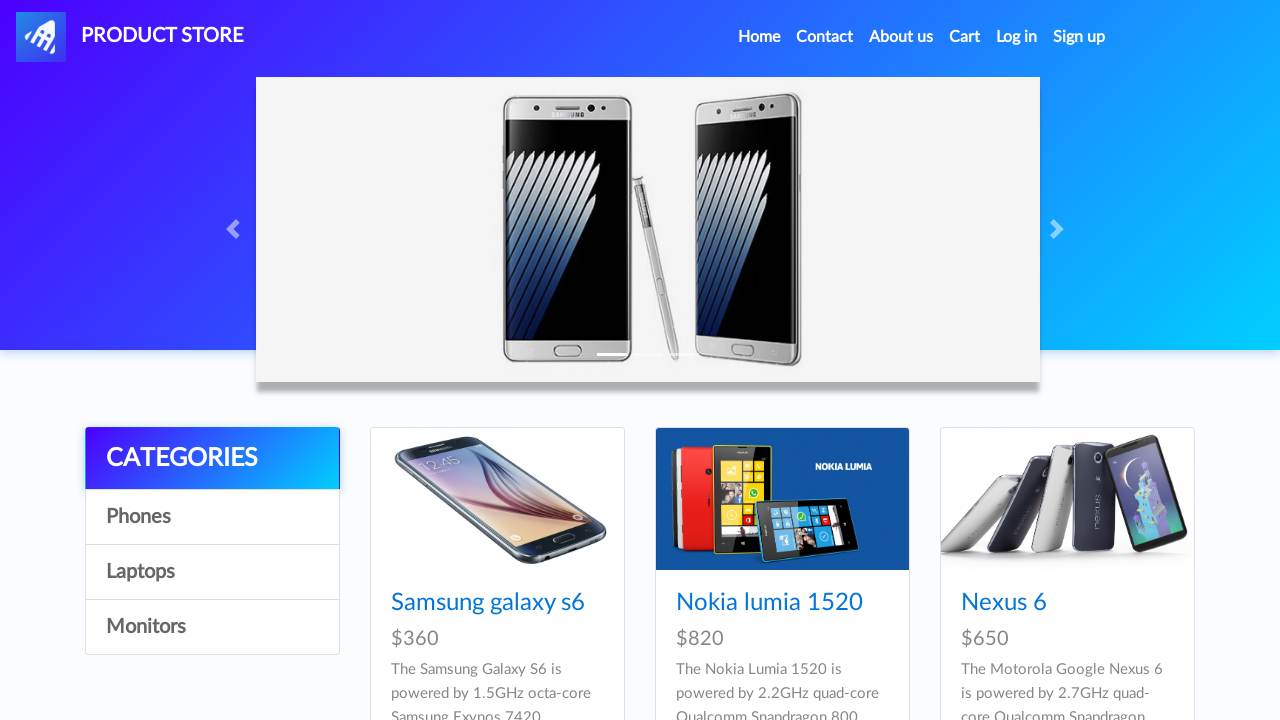

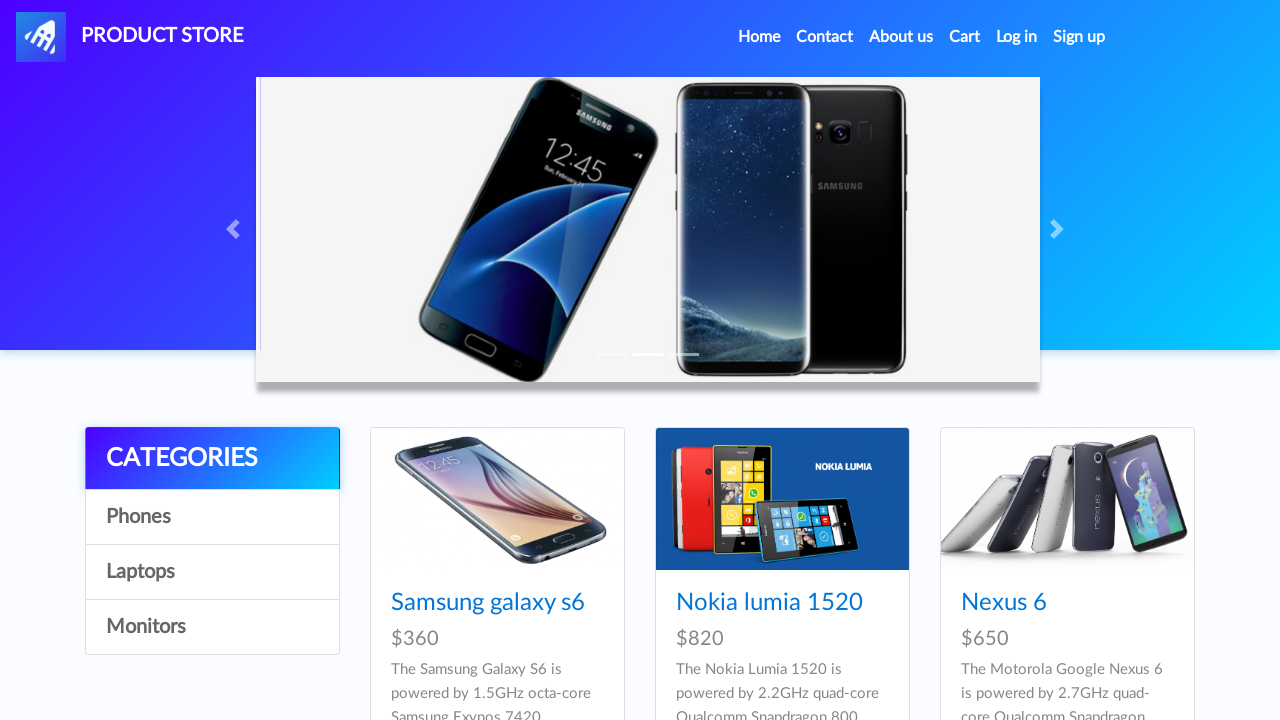